Opens a browser and navigates to the LetKodeIt practice page, maximizing the window.

Starting URL: https://learn.letskodeit.com/p/practice

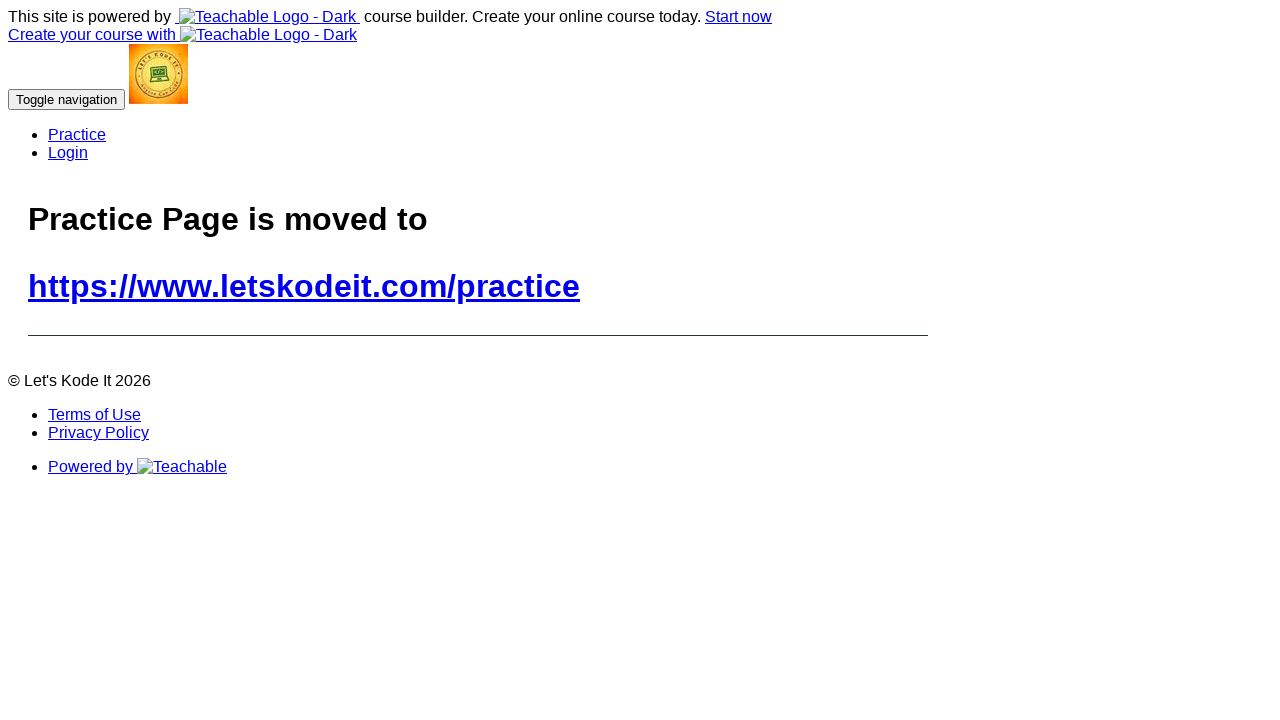

Navigated to LetKodeIt practice page
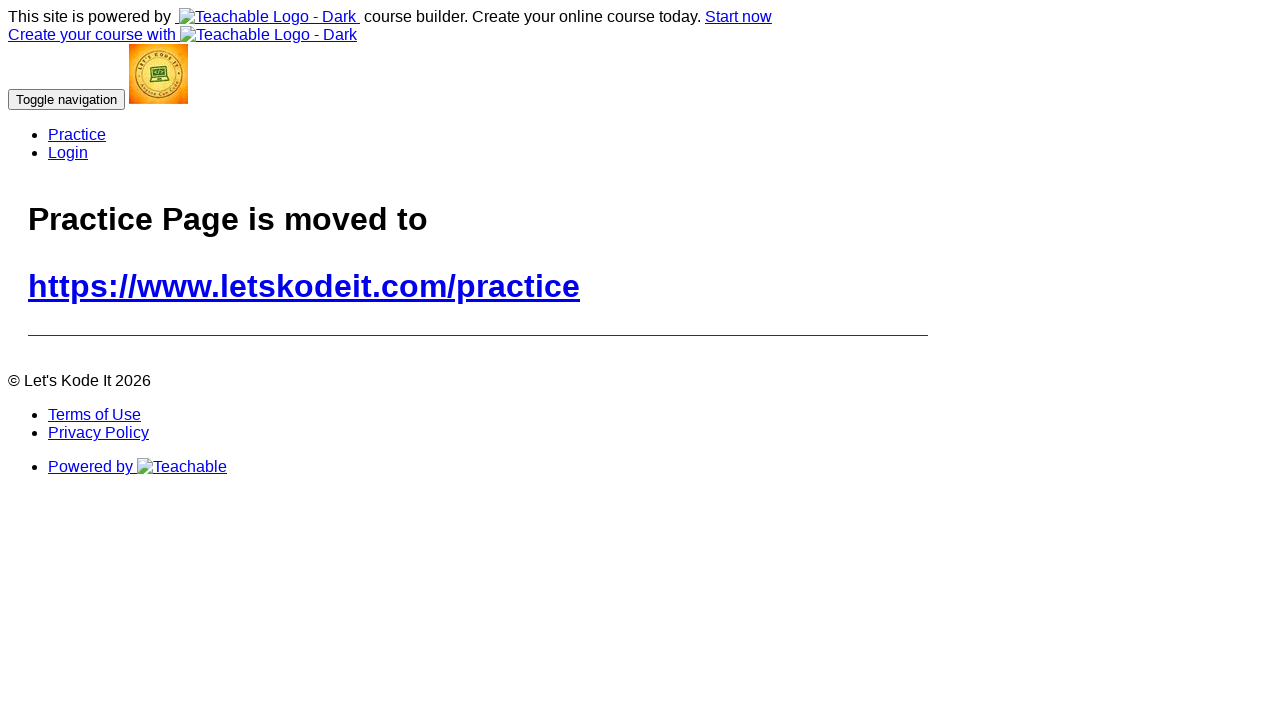

Maximized browser window to 1920x1080
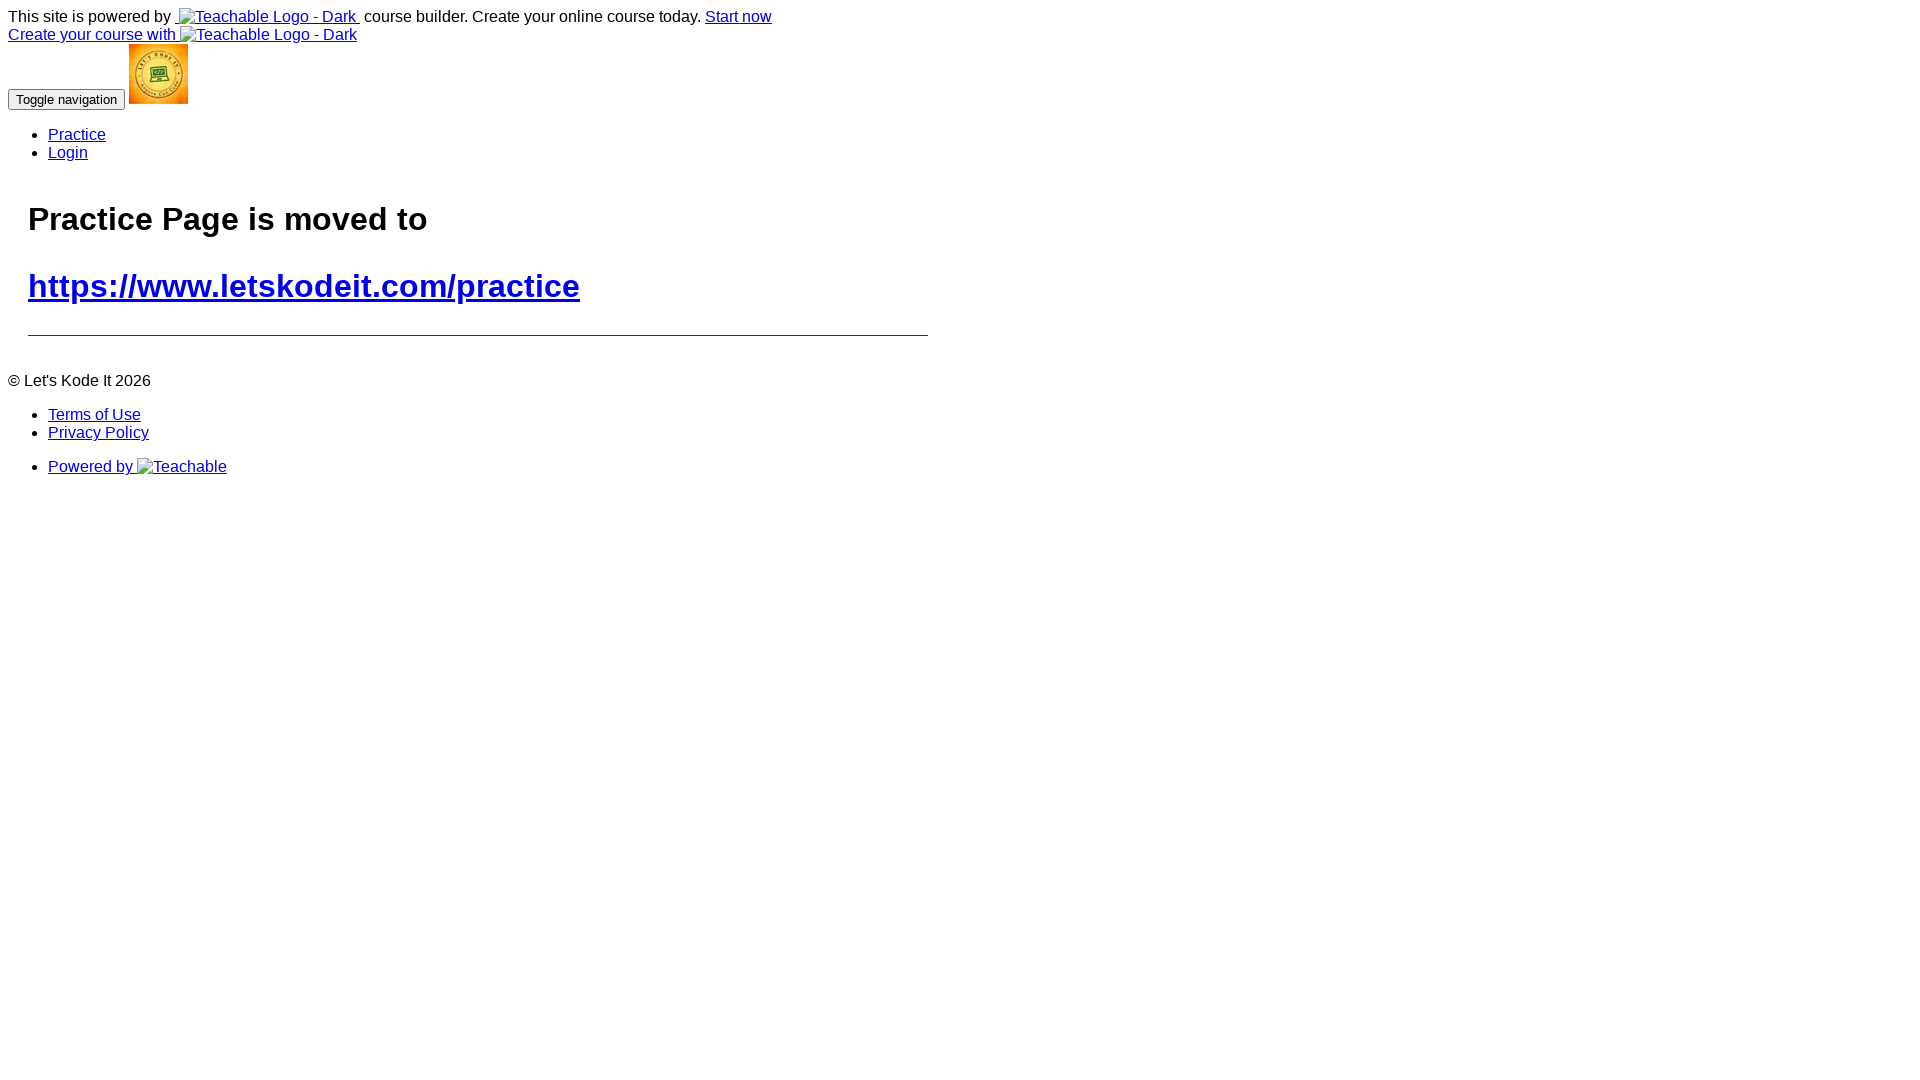

Page fully loaded
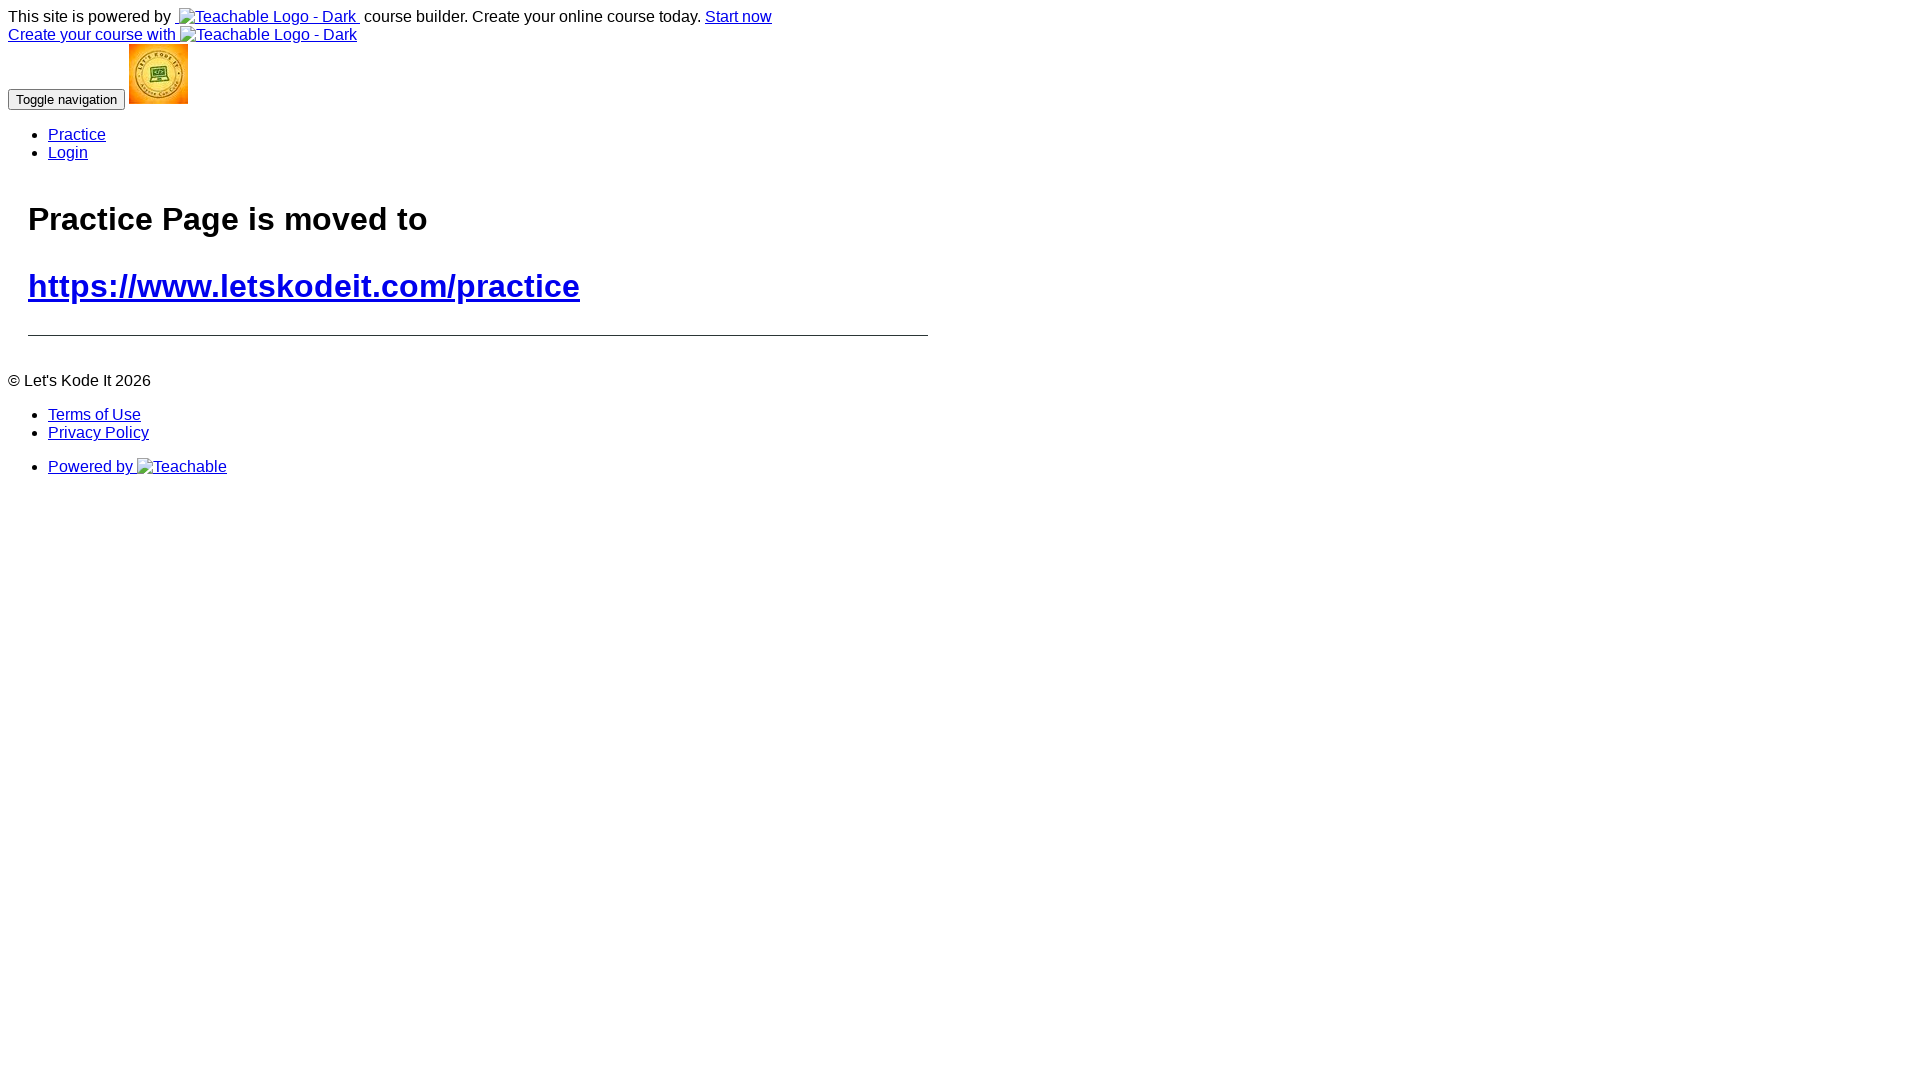

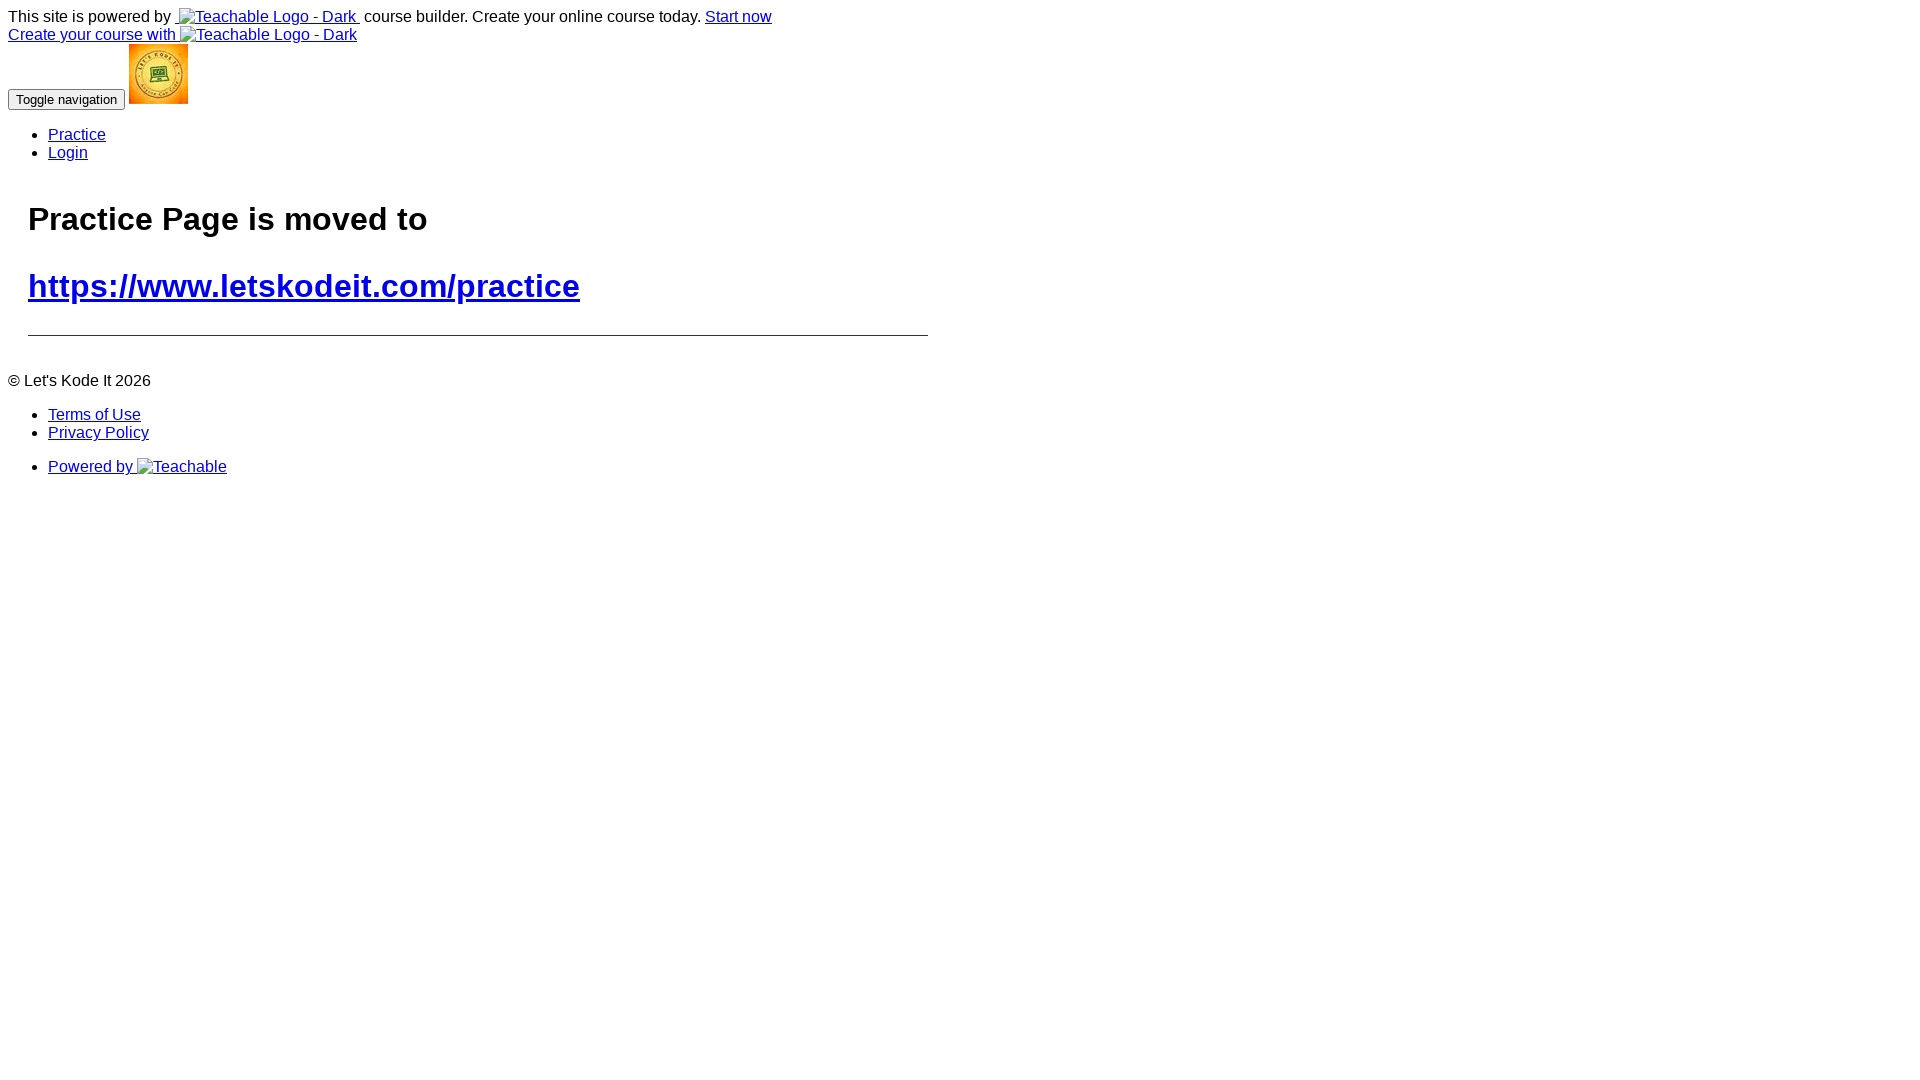